Tests that edits are saved when the input loses focus (blur event)

Starting URL: https://demo.playwright.dev/todomvc

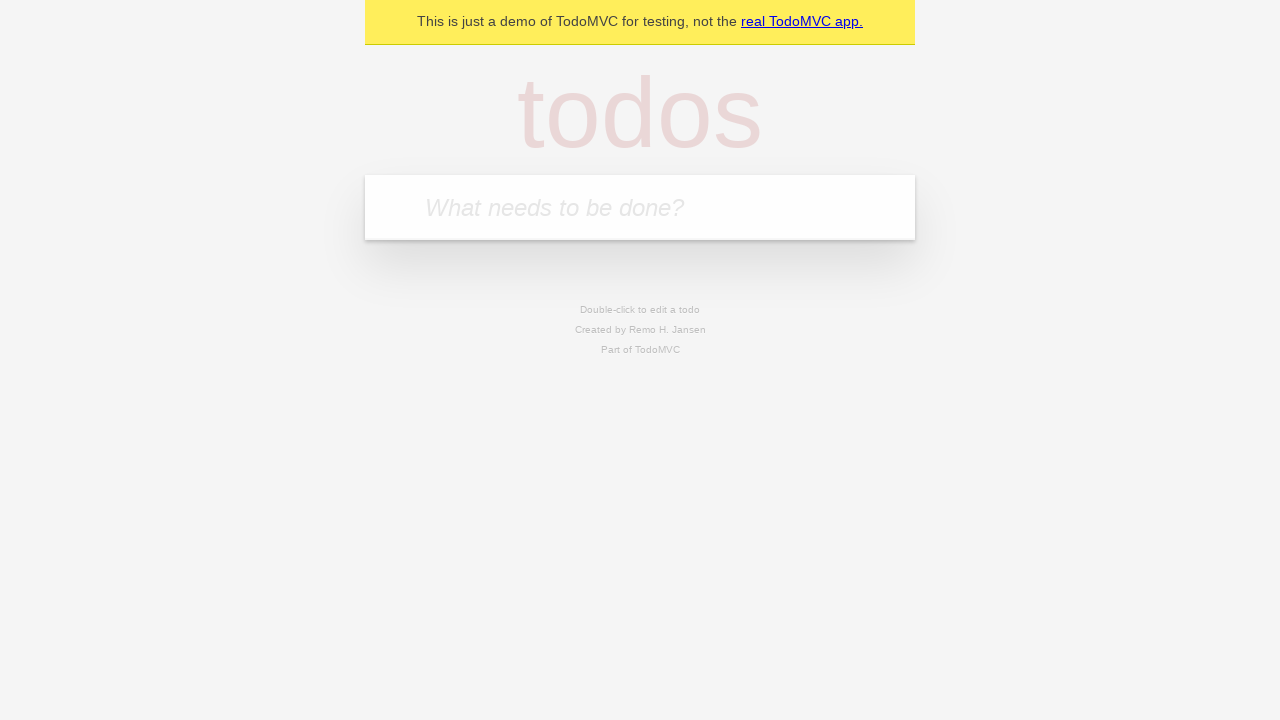

Filled new todo input with 'buy some cheese' on internal:attr=[placeholder="What needs to be done?"i]
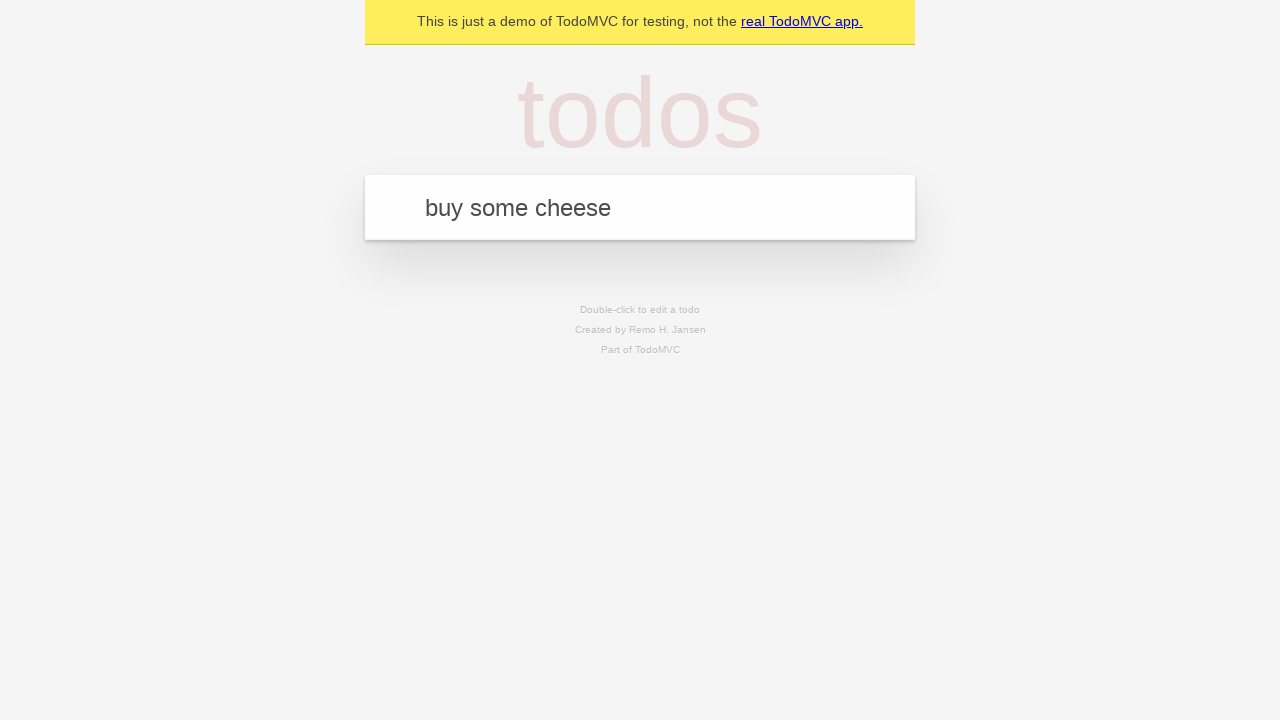

Pressed Enter to create todo 'buy some cheese' on internal:attr=[placeholder="What needs to be done?"i]
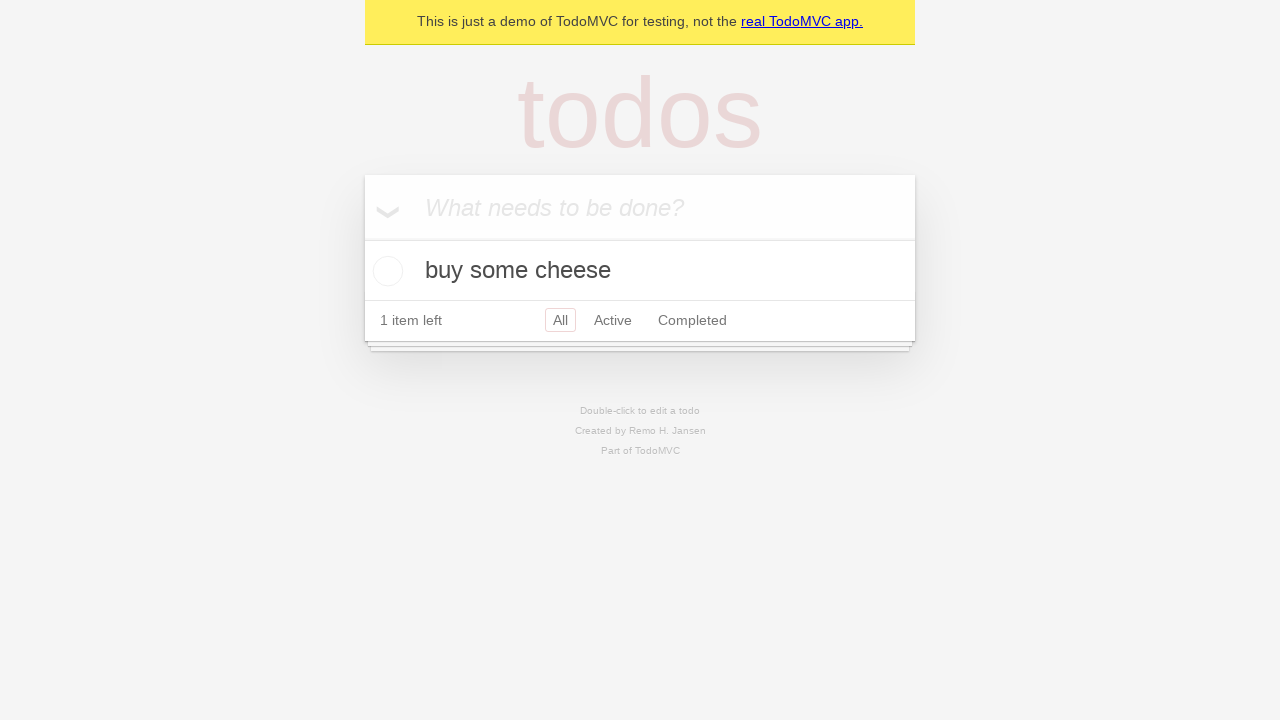

Filled new todo input with 'feed the cat' on internal:attr=[placeholder="What needs to be done?"i]
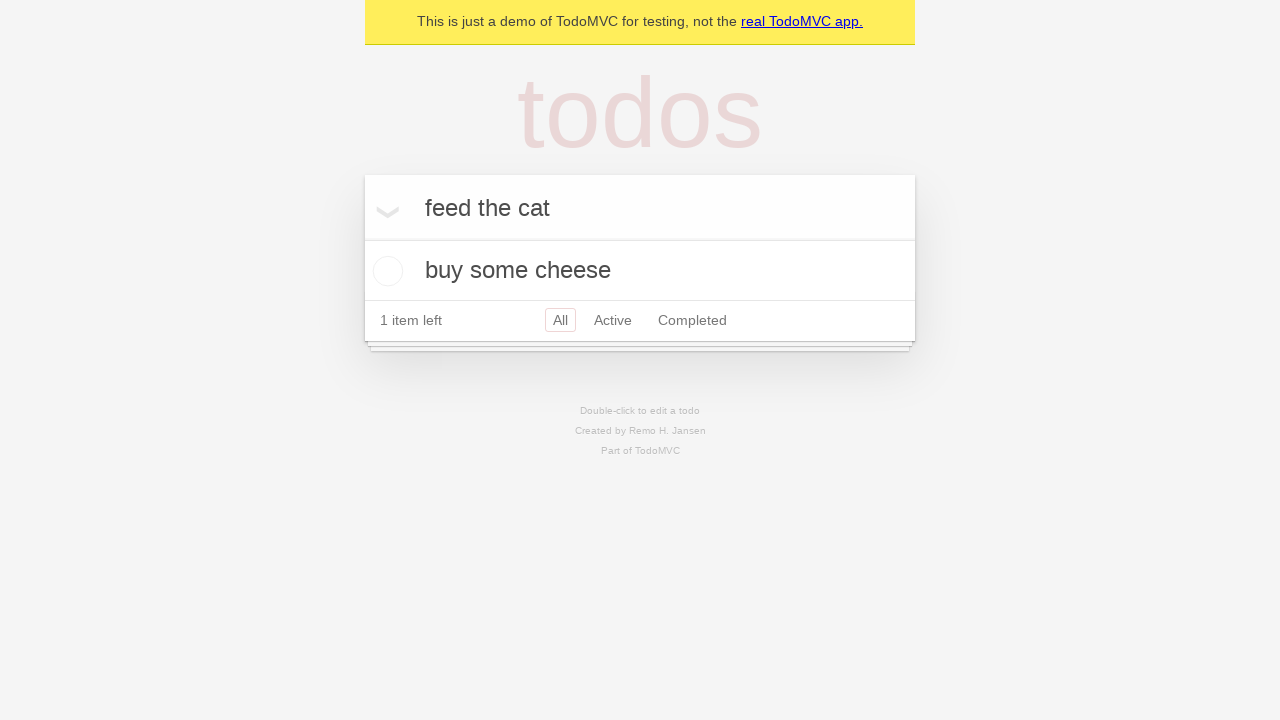

Pressed Enter to create todo 'feed the cat' on internal:attr=[placeholder="What needs to be done?"i]
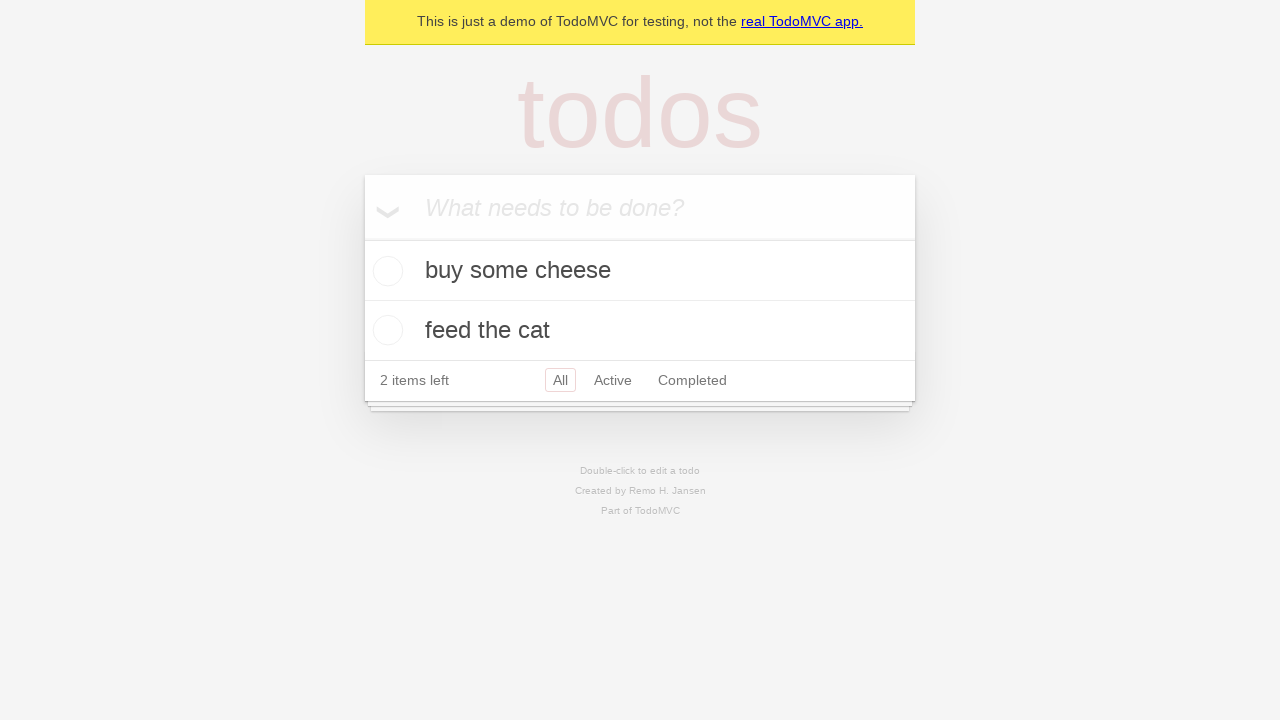

Filled new todo input with 'book a doctors appointment' on internal:attr=[placeholder="What needs to be done?"i]
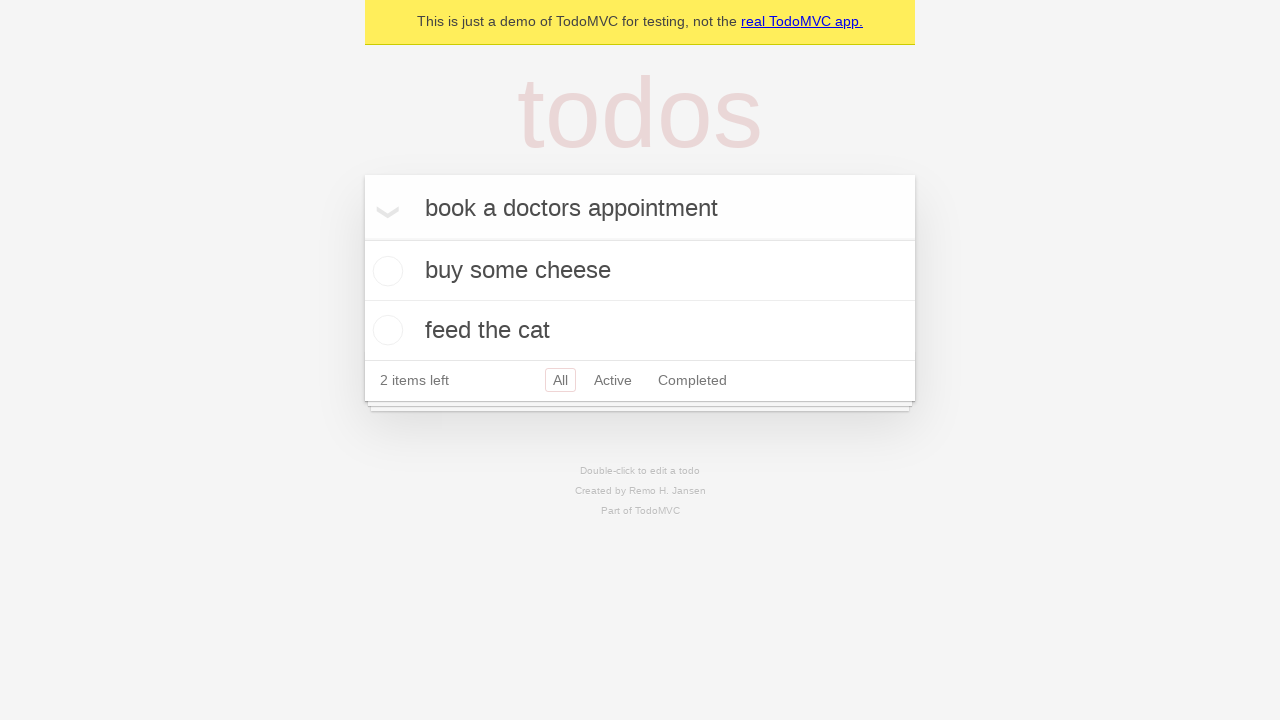

Pressed Enter to create todo 'book a doctors appointment' on internal:attr=[placeholder="What needs to be done?"i]
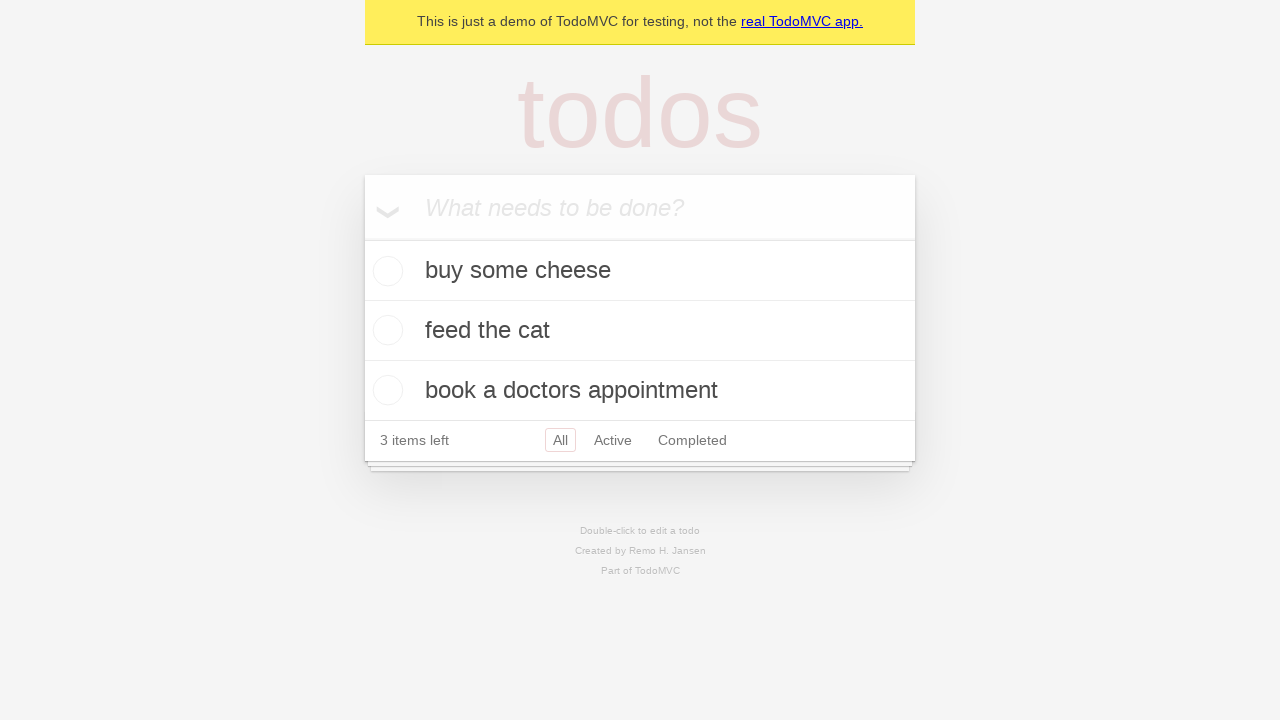

Waited for third todo item to appear
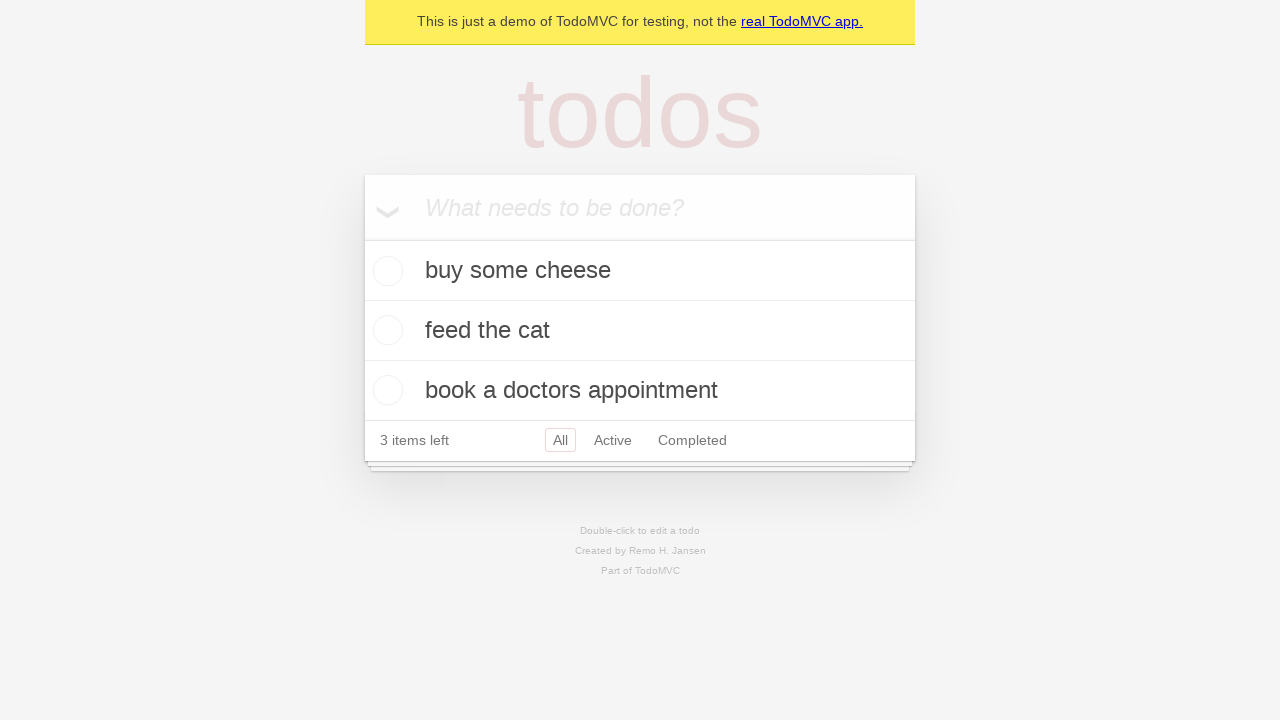

Double-clicked second todo item to enter edit mode at (640, 331) on [data-testid='todo-item'] >> nth=1
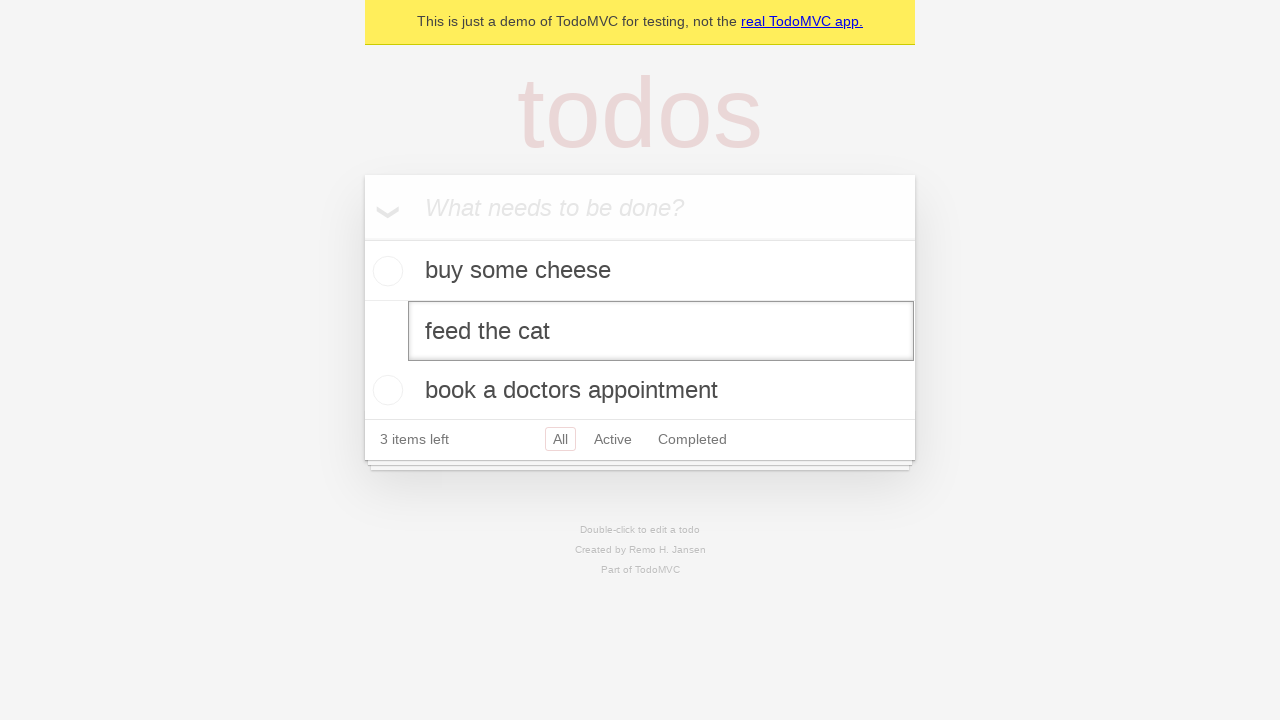

Filled edit input with 'buy some sausages' on [data-testid='todo-item'] >> nth=1 >> internal:role=textbox[name="Edit"i]
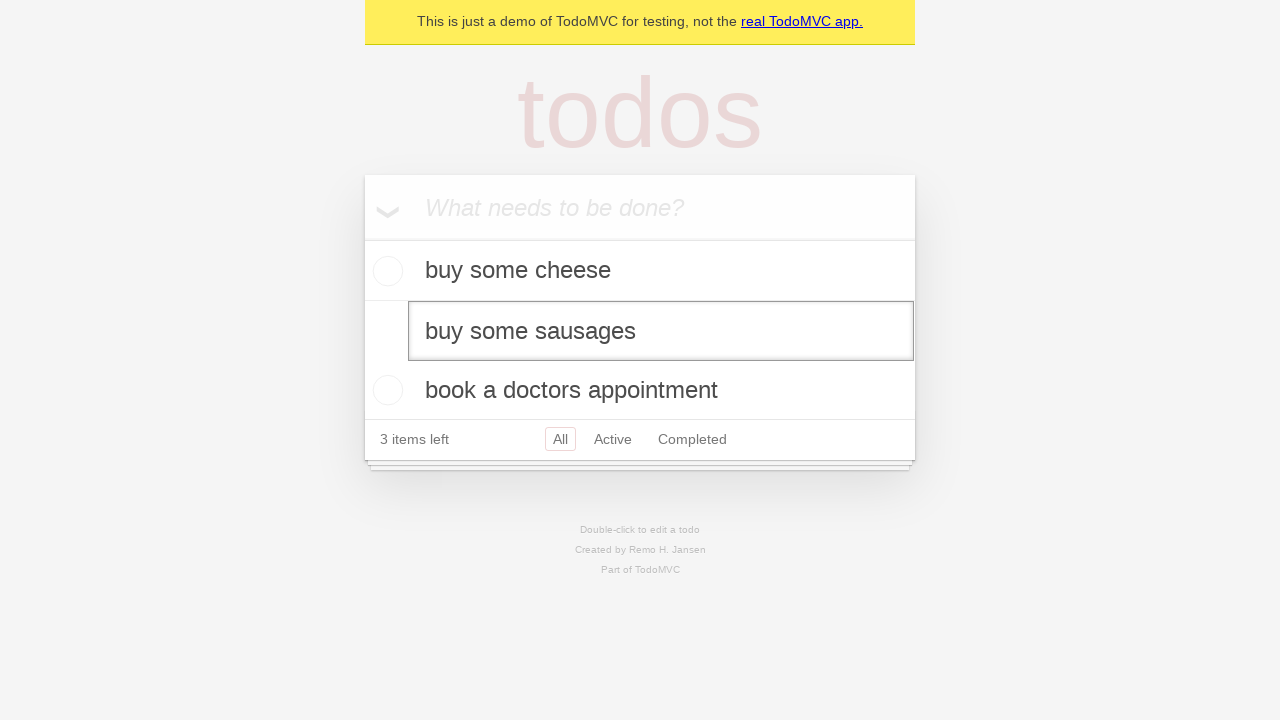

Dispatched blur event on edit input to save changes
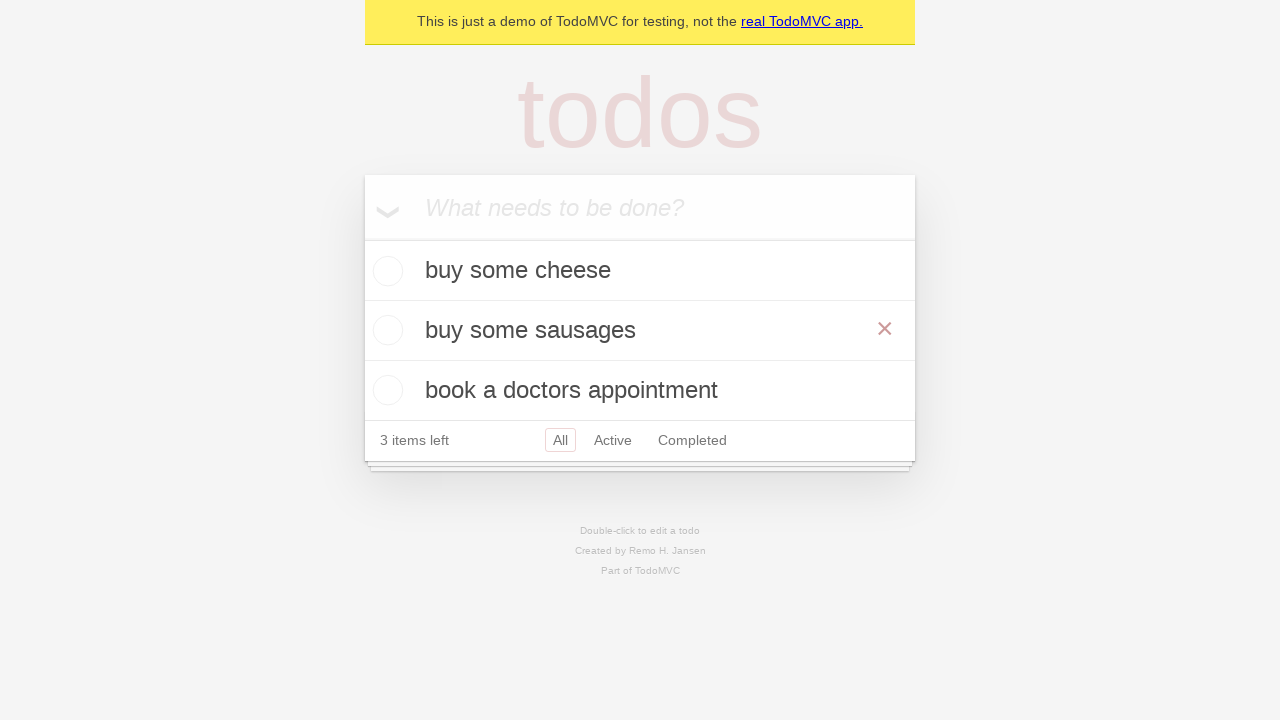

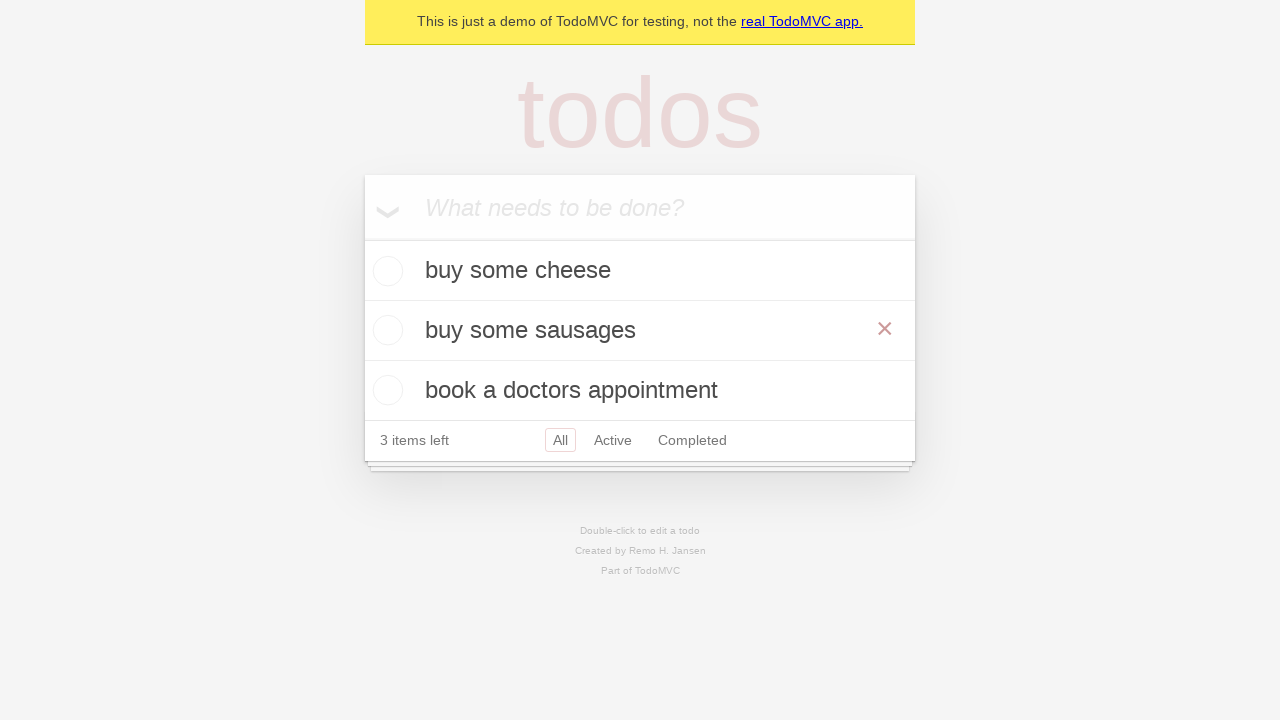